Tests tooltip functionality by hovering over a text field element and verifying the tooltip text appears correctly.

Starting URL: https://demoqa.com/tool-tips/

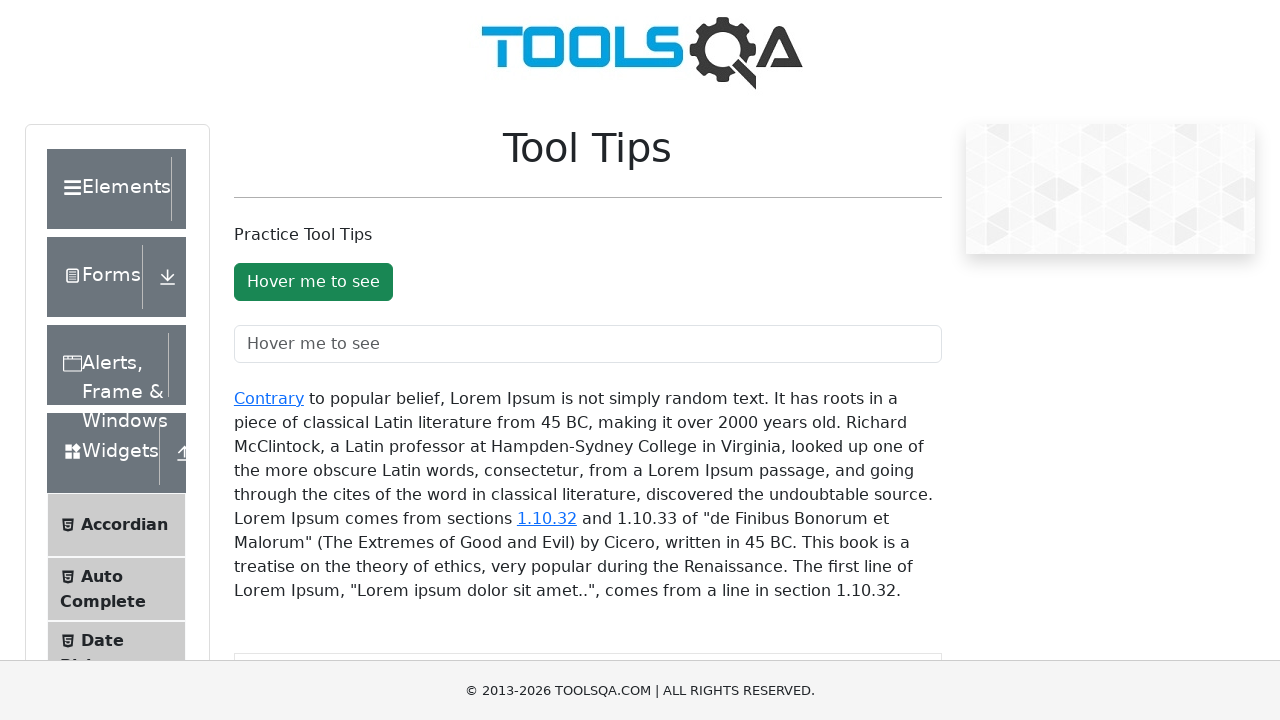

Located the text field element with ID 'toolTipTextField'
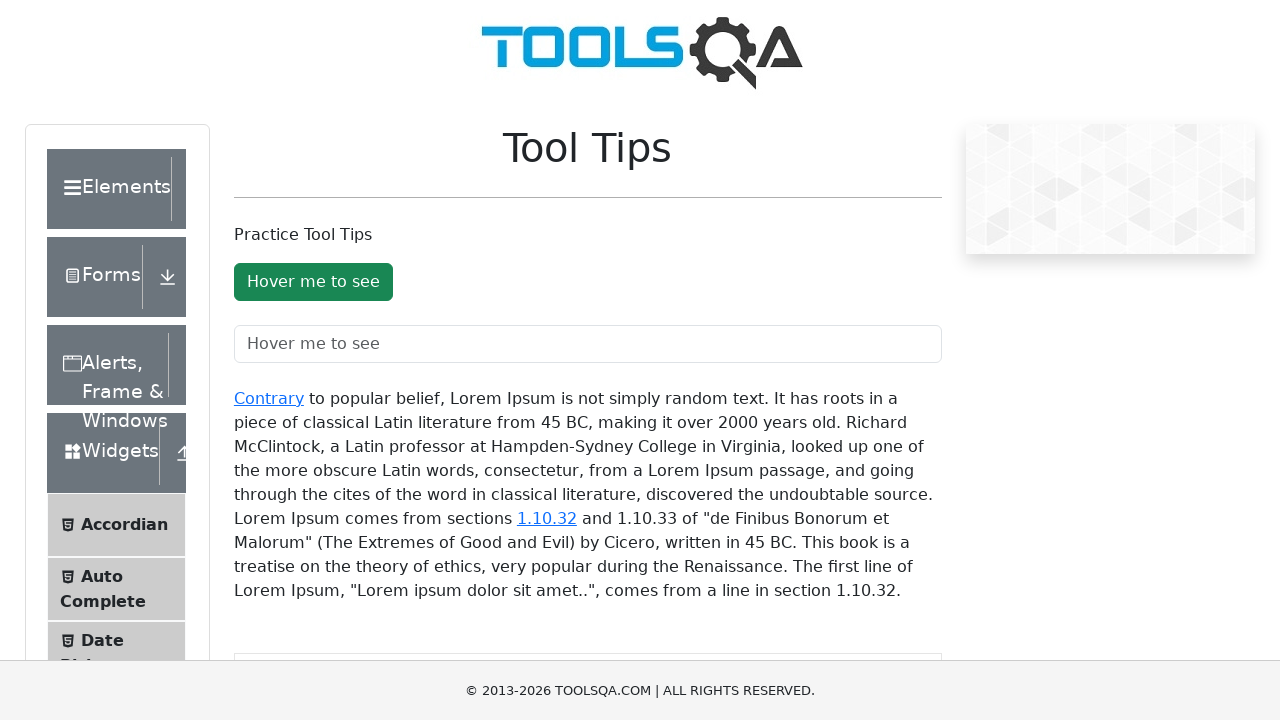

Hovered over the text field to trigger tooltip at (588, 344) on #toolTipTextField
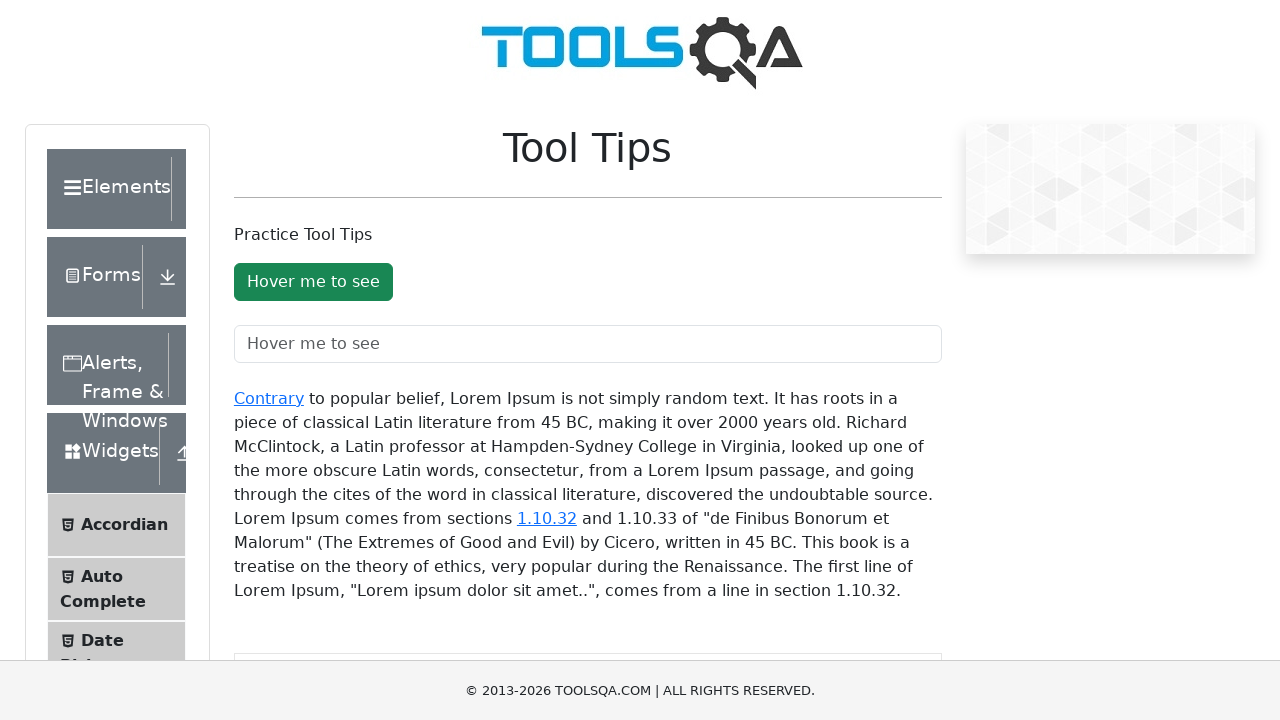

Tooltip element became visible after hovering
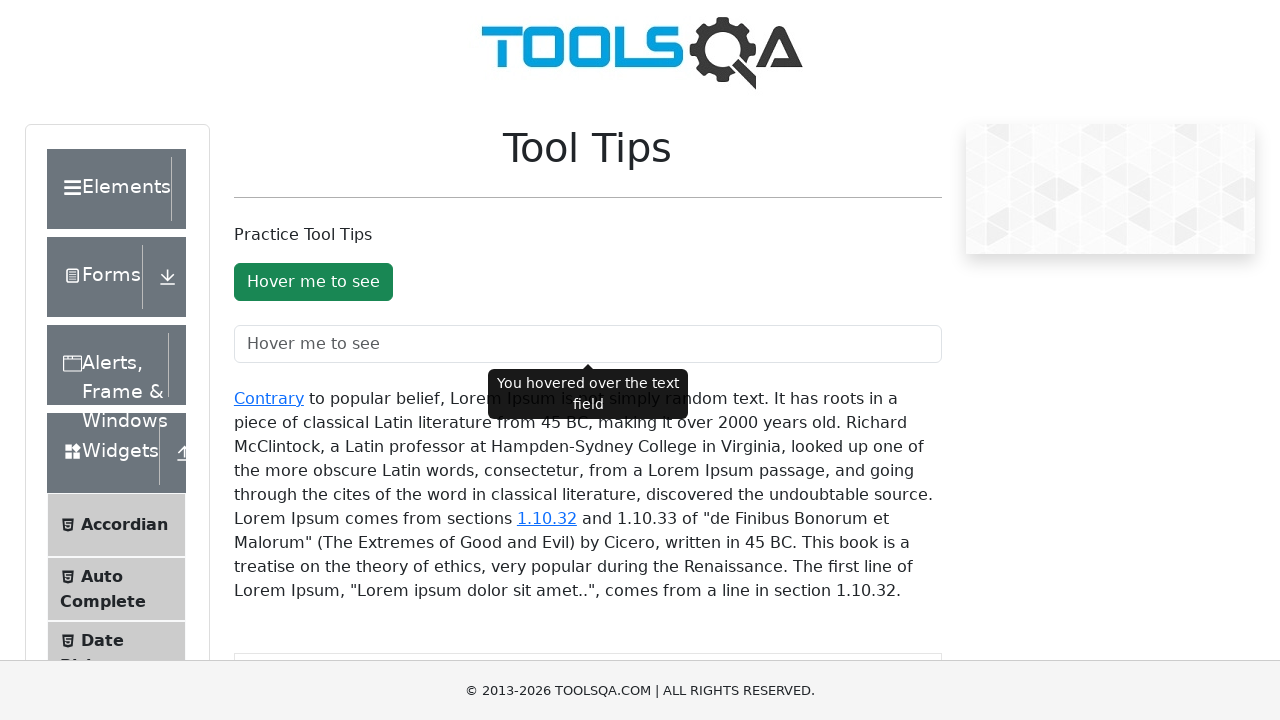

Retrieved tooltip text content
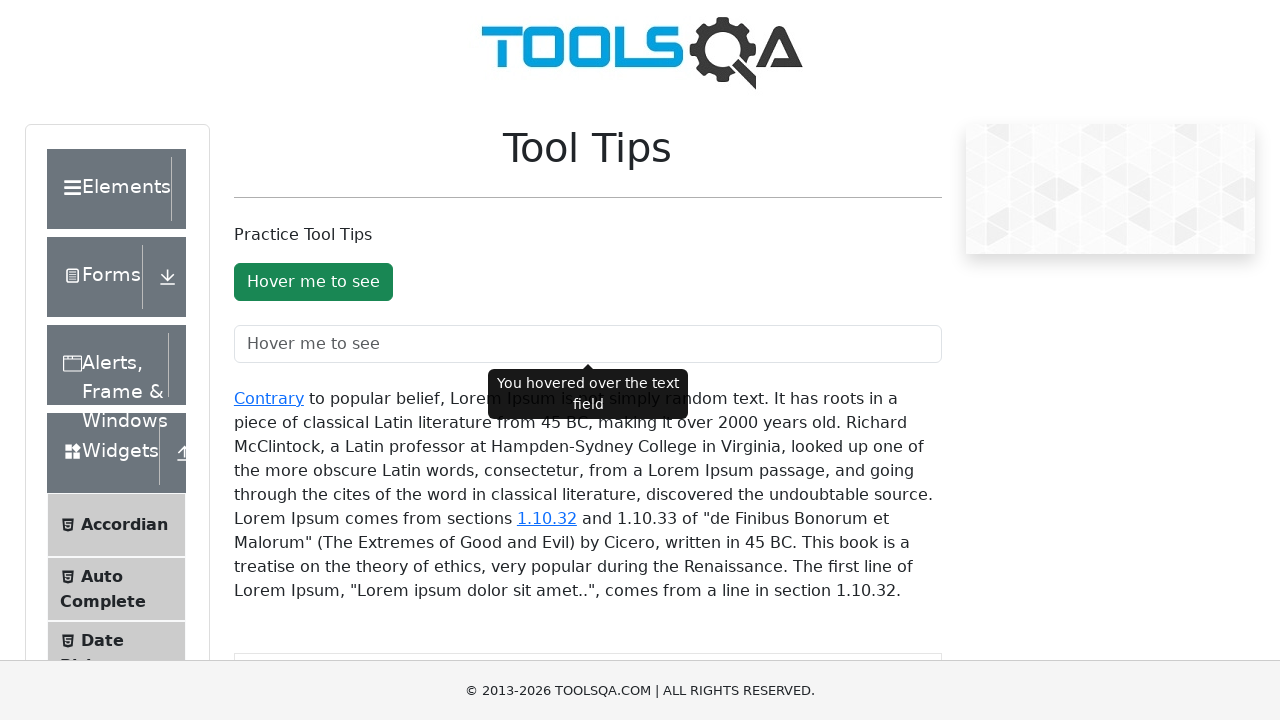

Verified tooltip text matches expected value: 'You hovered over the text field'
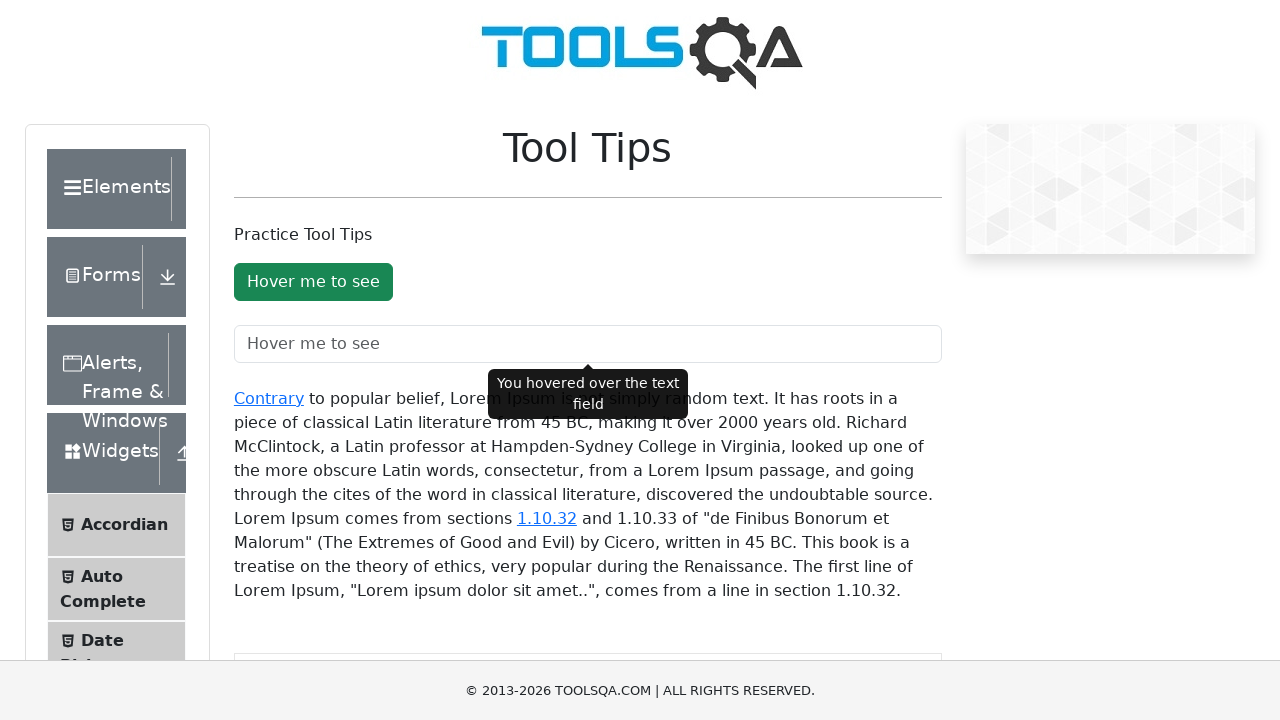

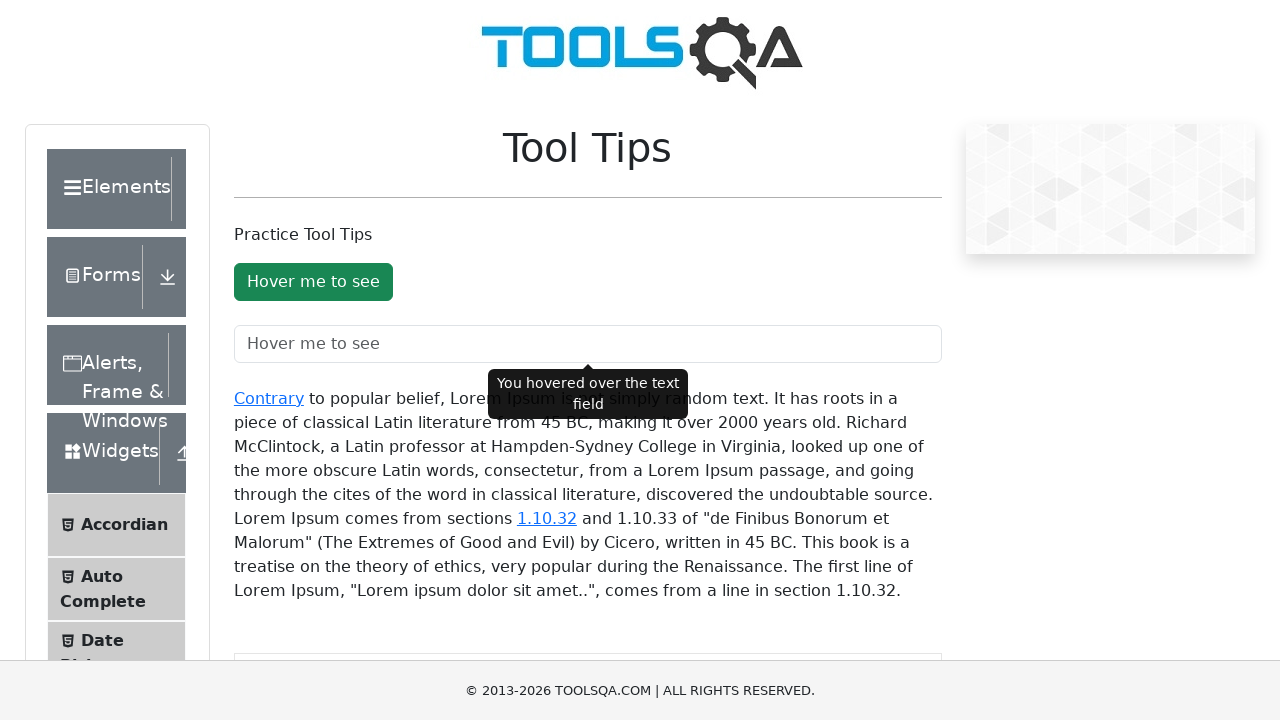